Tests dynamic controls by clicking the Remove button, verifying the "It's gone!" message appears, then clicking Add button and verifying the "It's back!" message appears using implicit wait.

Starting URL: https://the-internet.herokuapp.com/dynamic_controls

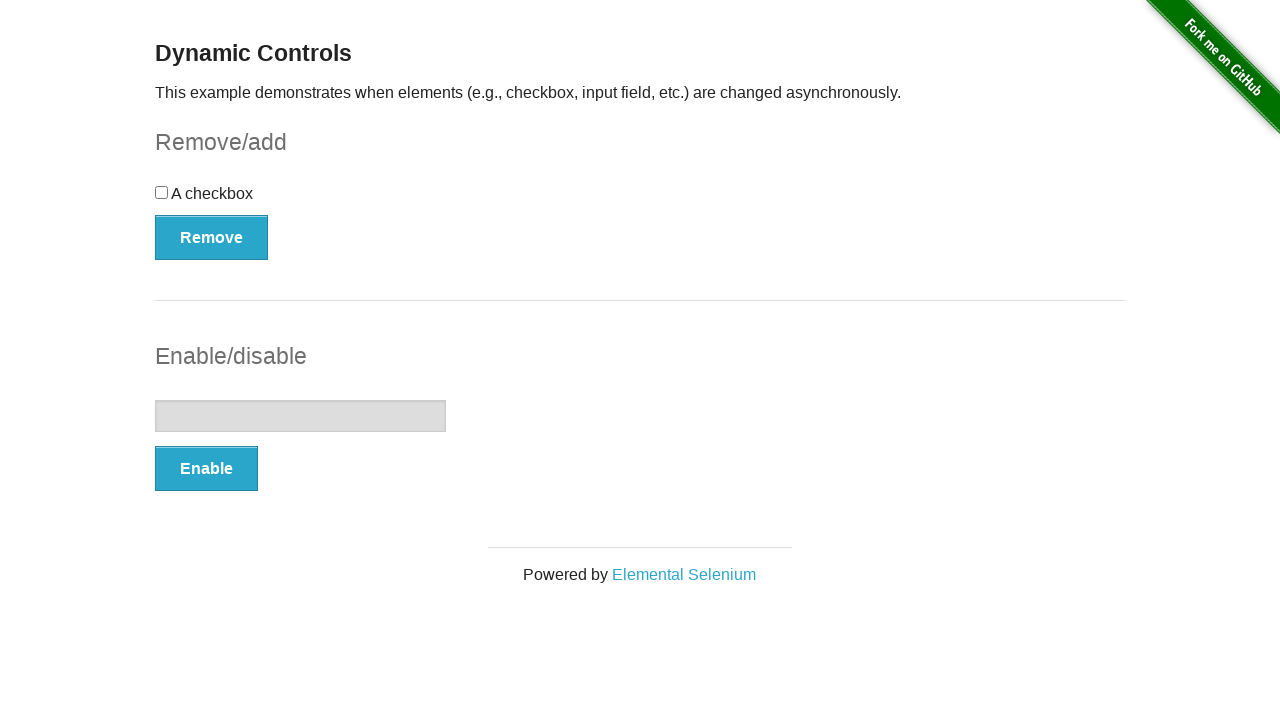

Clicked Remove button to remove dynamic control at (212, 237) on xpath=//button[text()='Remove']
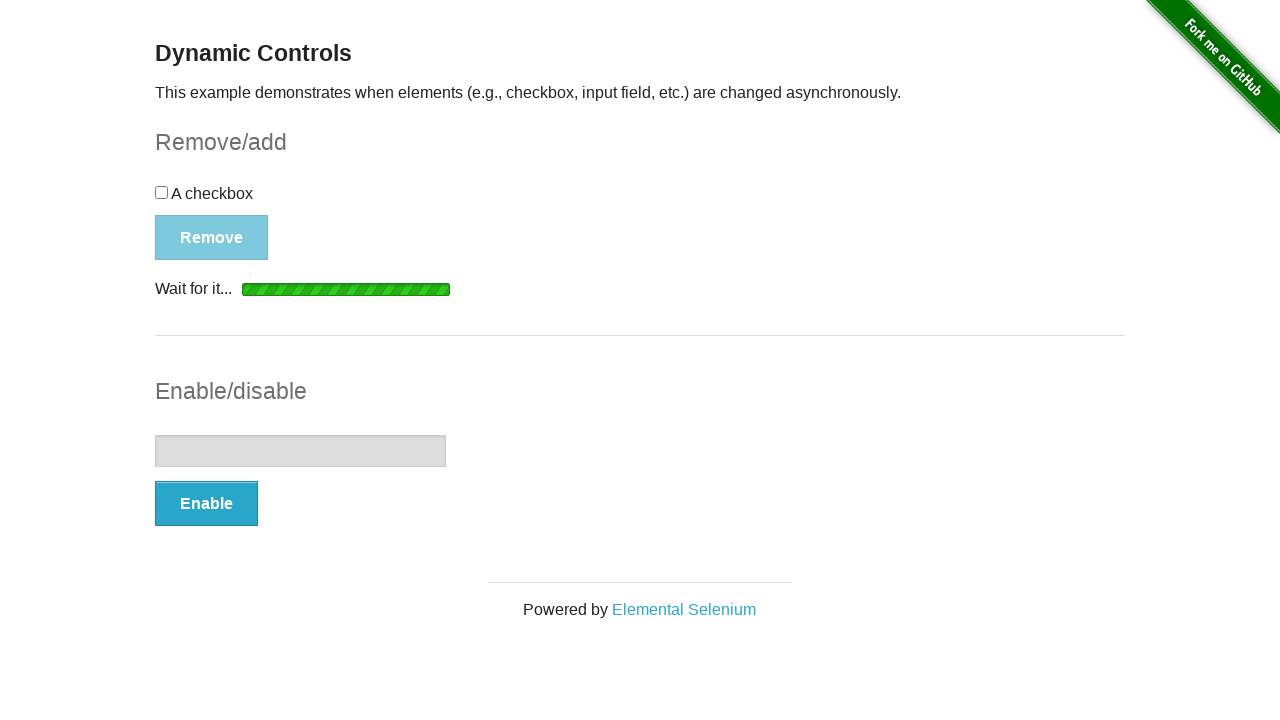

Waited for 'It's gone!' message to become visible
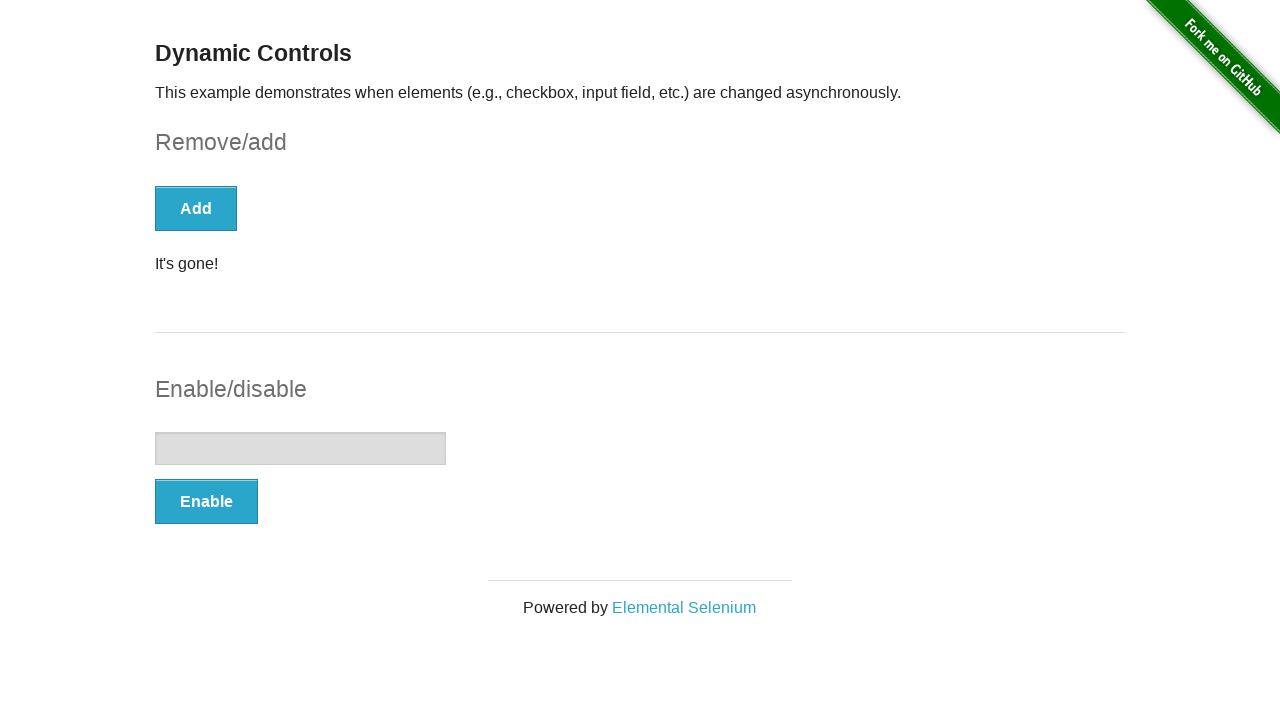

Verified 'It's gone!' message is visible
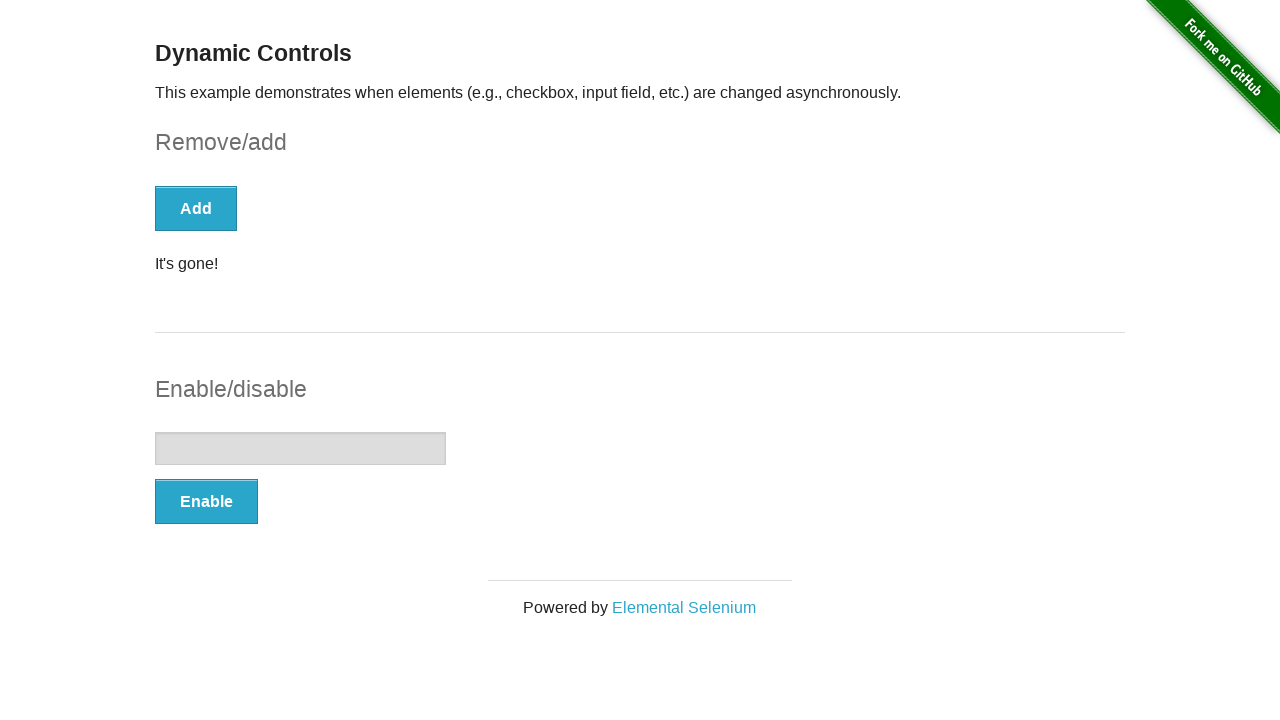

Clicked Add button to restore dynamic control at (196, 208) on xpath=//button[text()='Add']
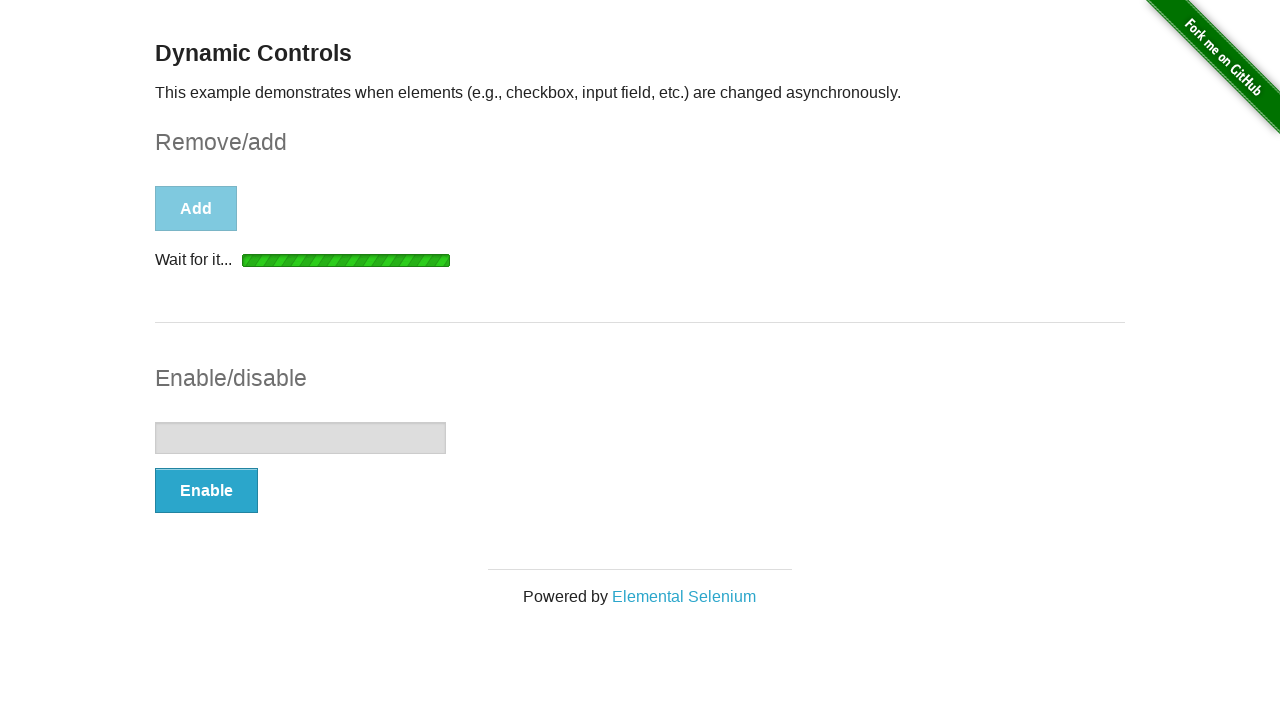

Waited for 'It's back!' message to become visible
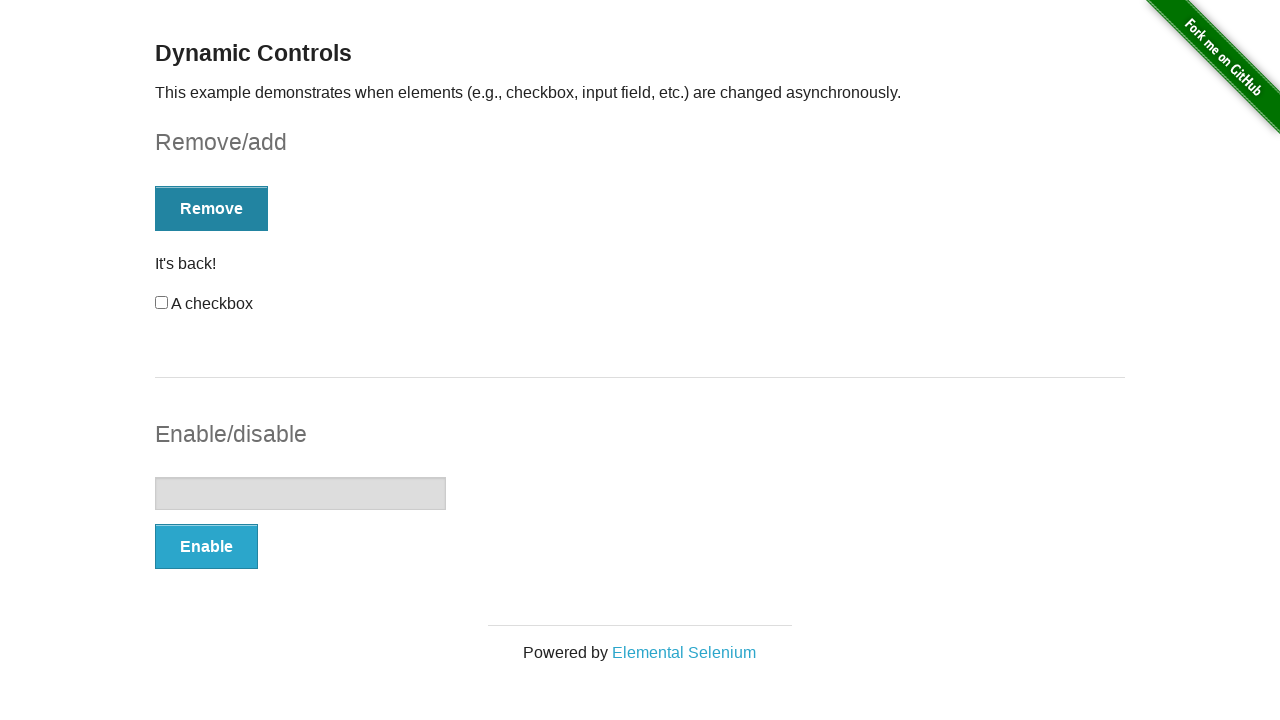

Verified 'It's back!' message is visible
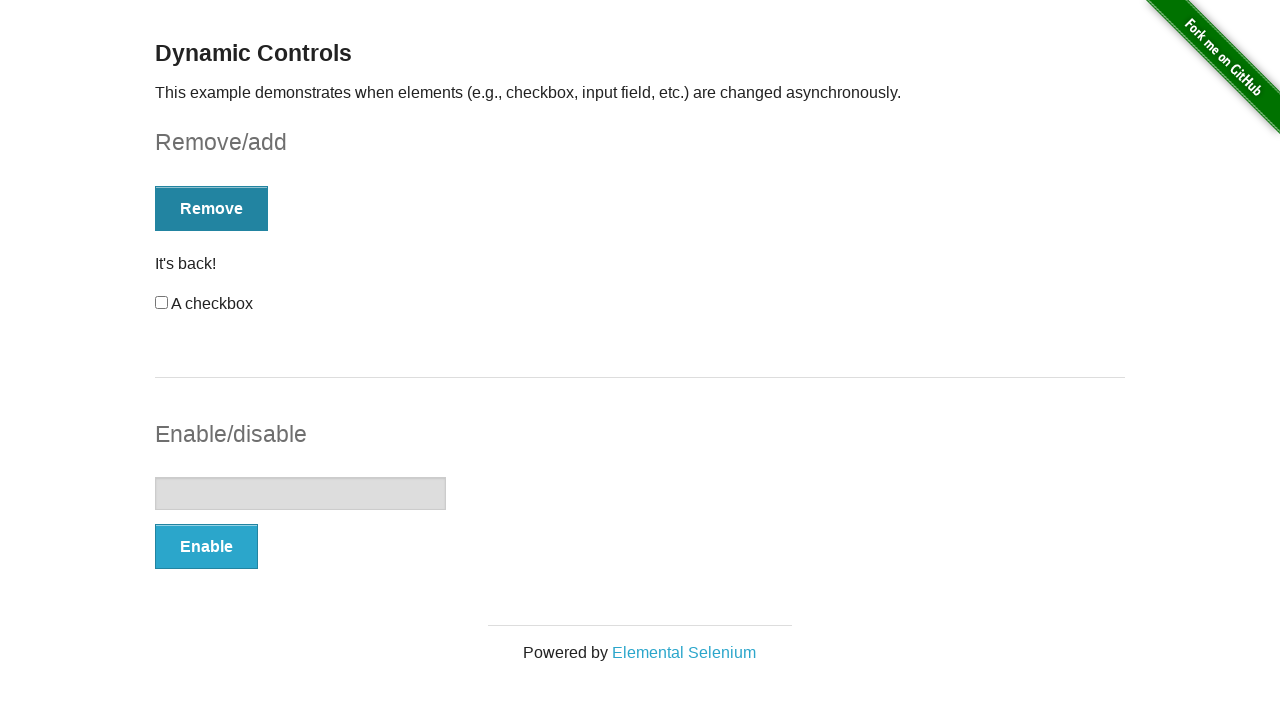

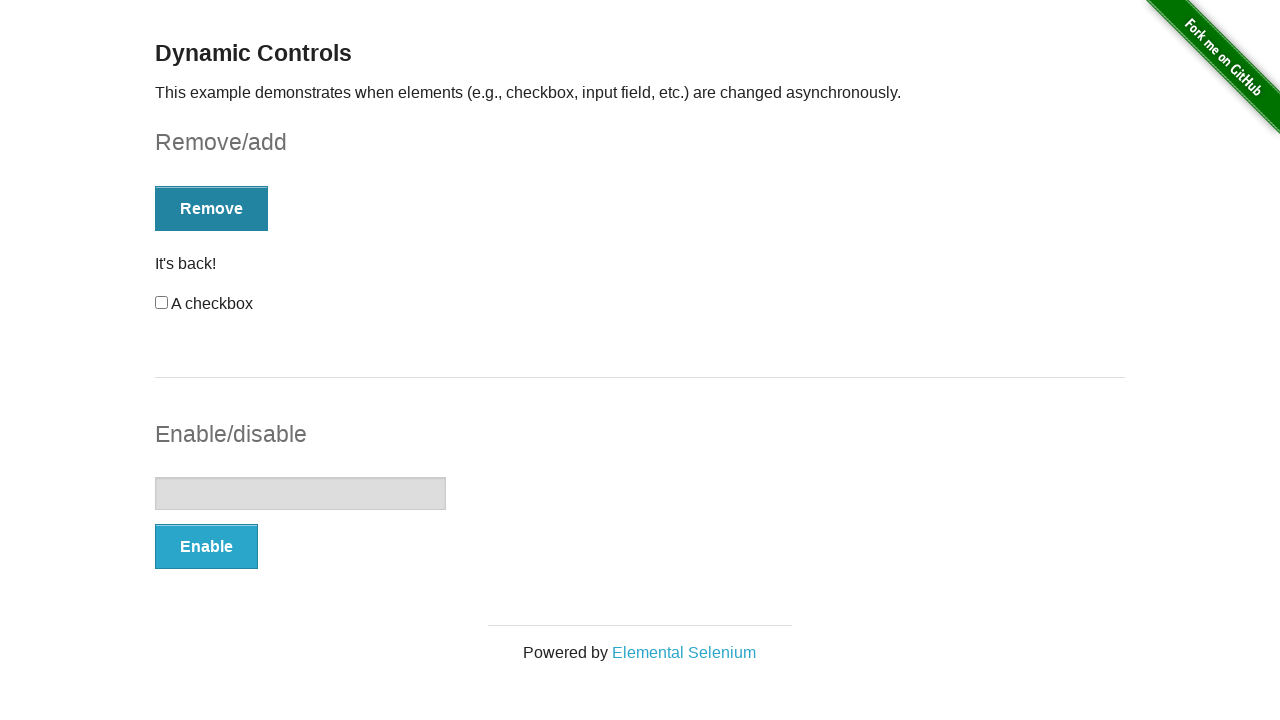